Tests the search filter functionality by entering "Rice" in the search field and verifying that filtered results match the expected items

Starting URL: https://rahulshettyacademy.com/seleniumPractise/#/offers

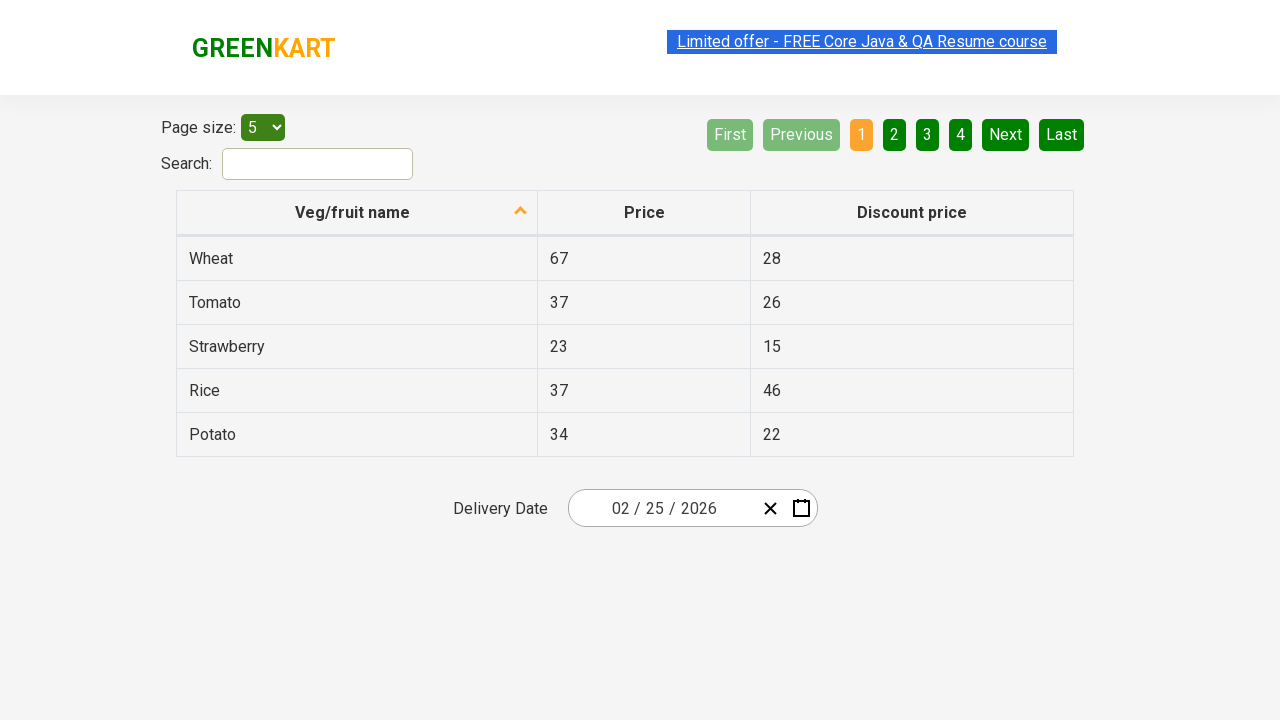

Entered 'Rice' in the search field on #search-field
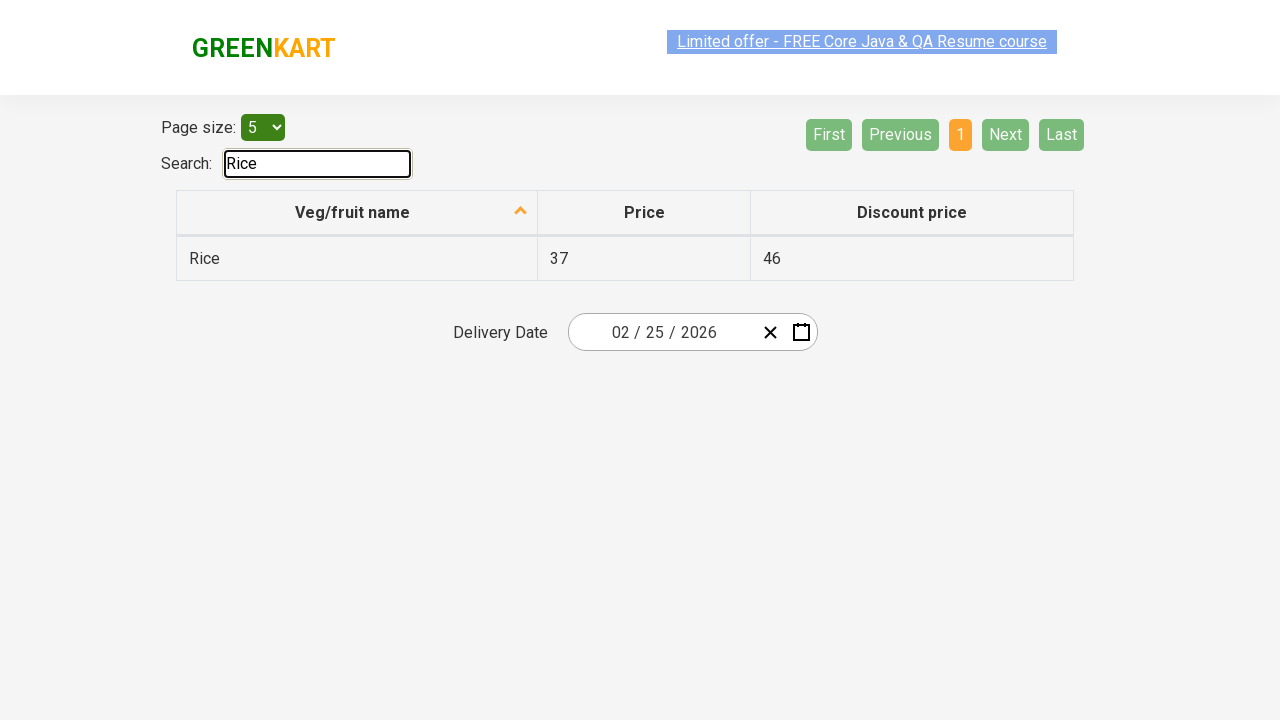

Waited for filter to apply
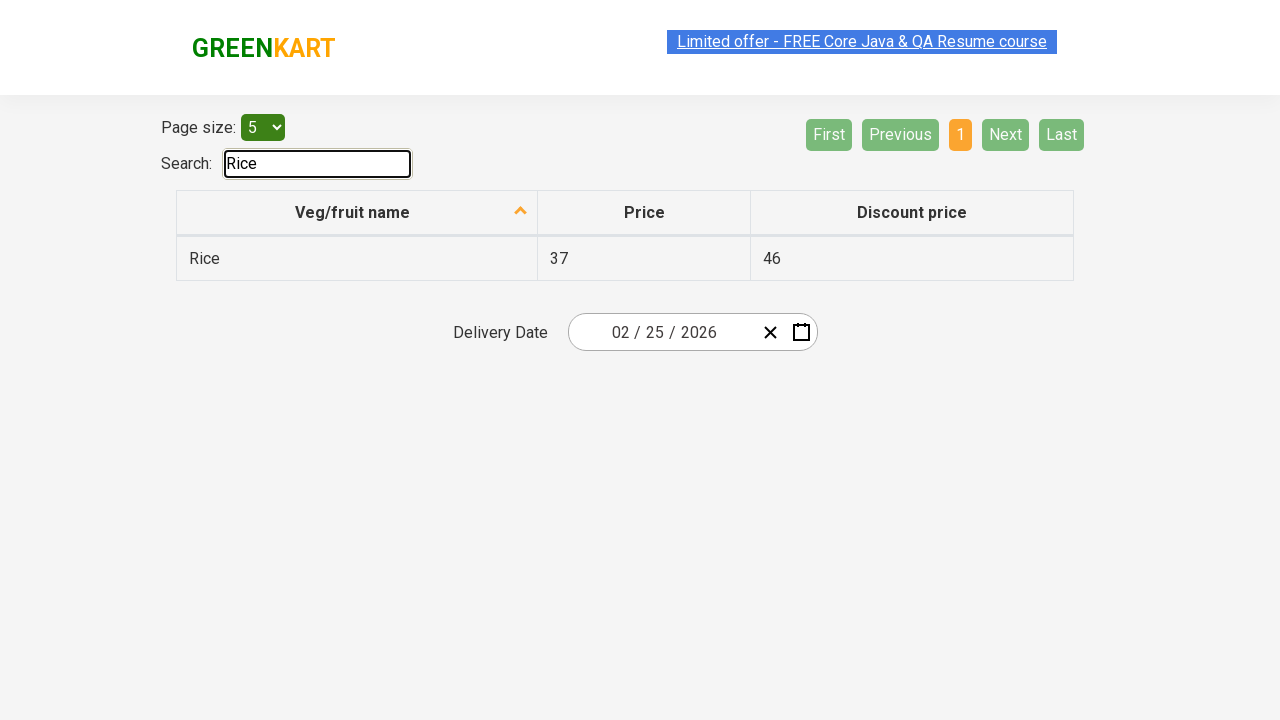

Retrieved all filtered item texts from table
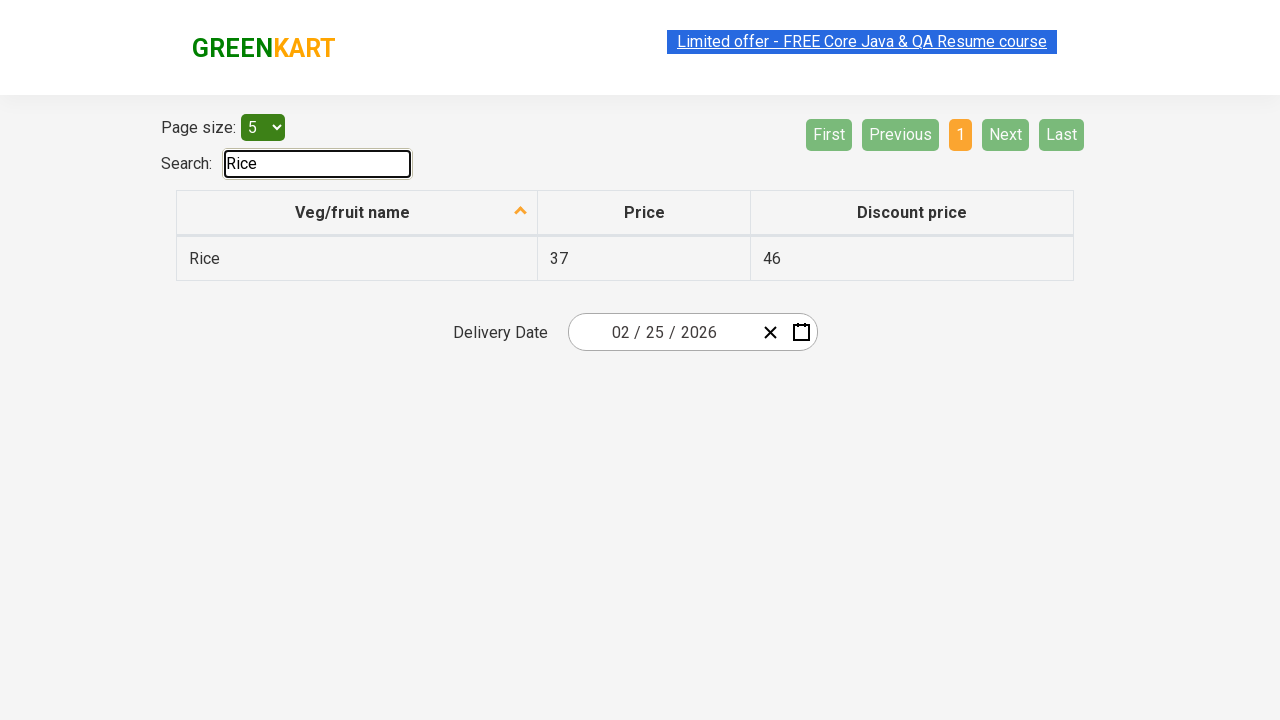

Verified item 'Rice' contains 'Rice'
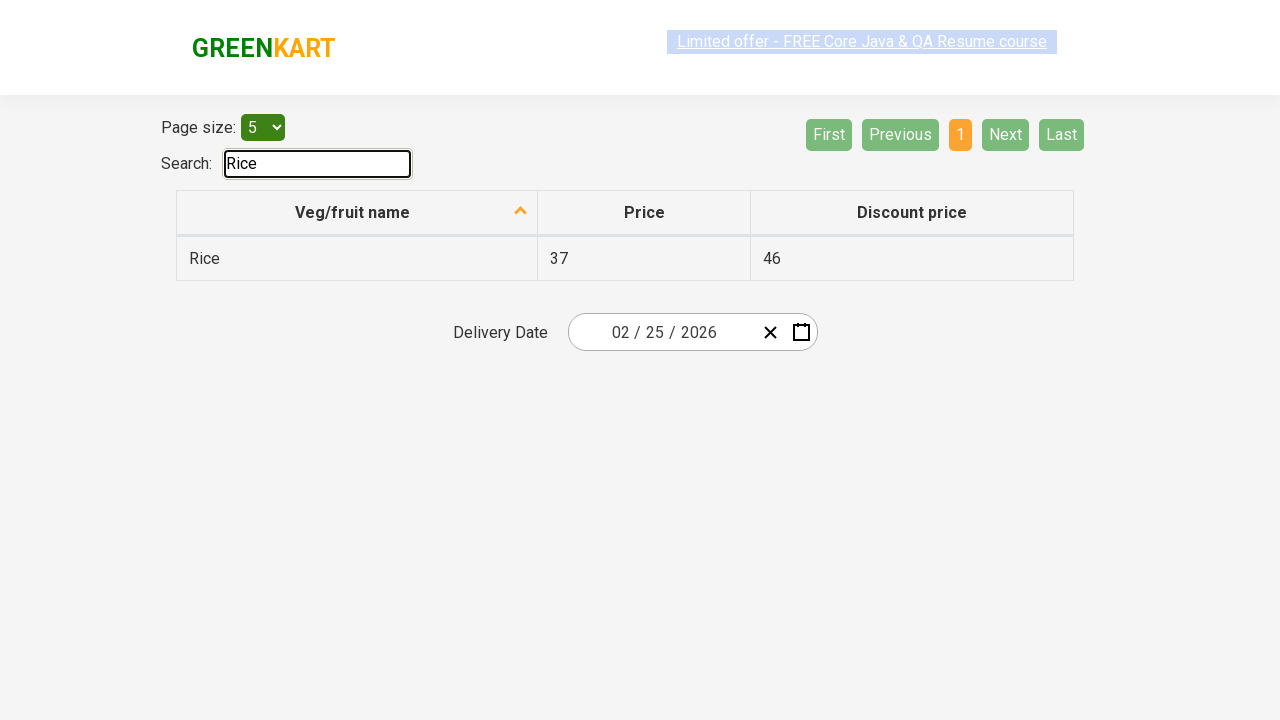

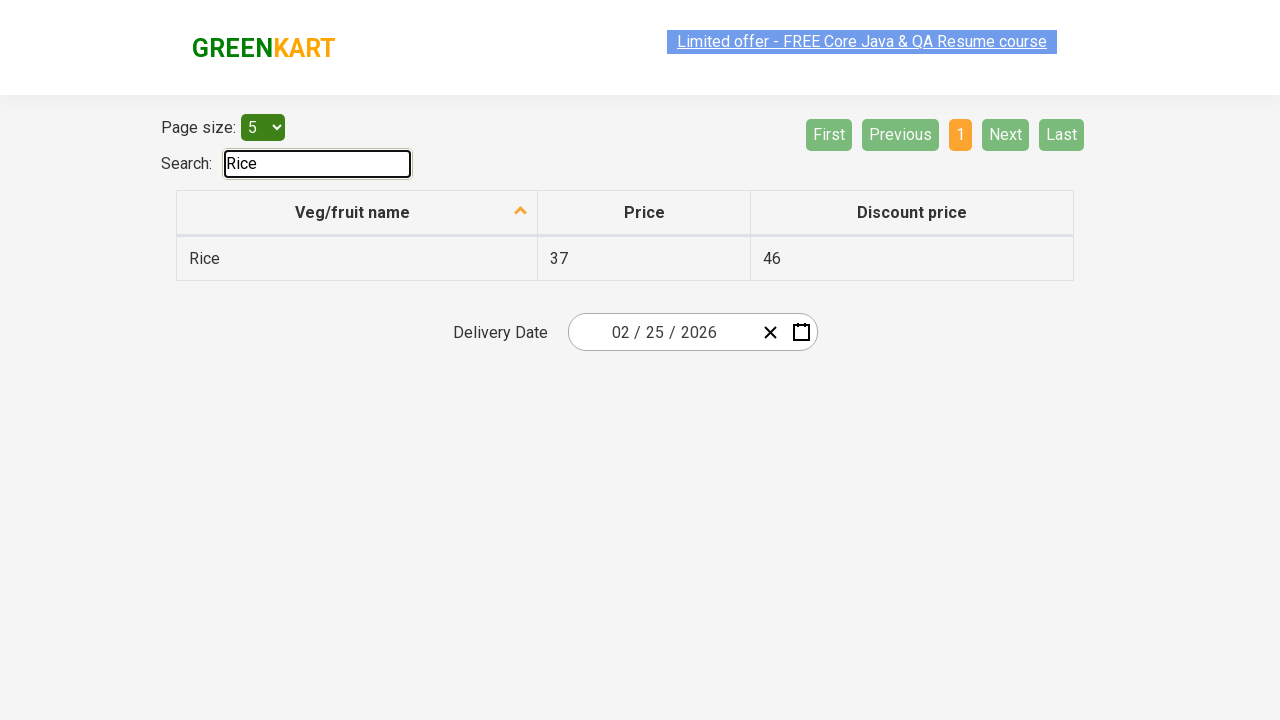